Navigates to the Demoblaze demo e-commerce site homepage and waits for the page to load

Starting URL: https://www.demoblaze.com/index.html

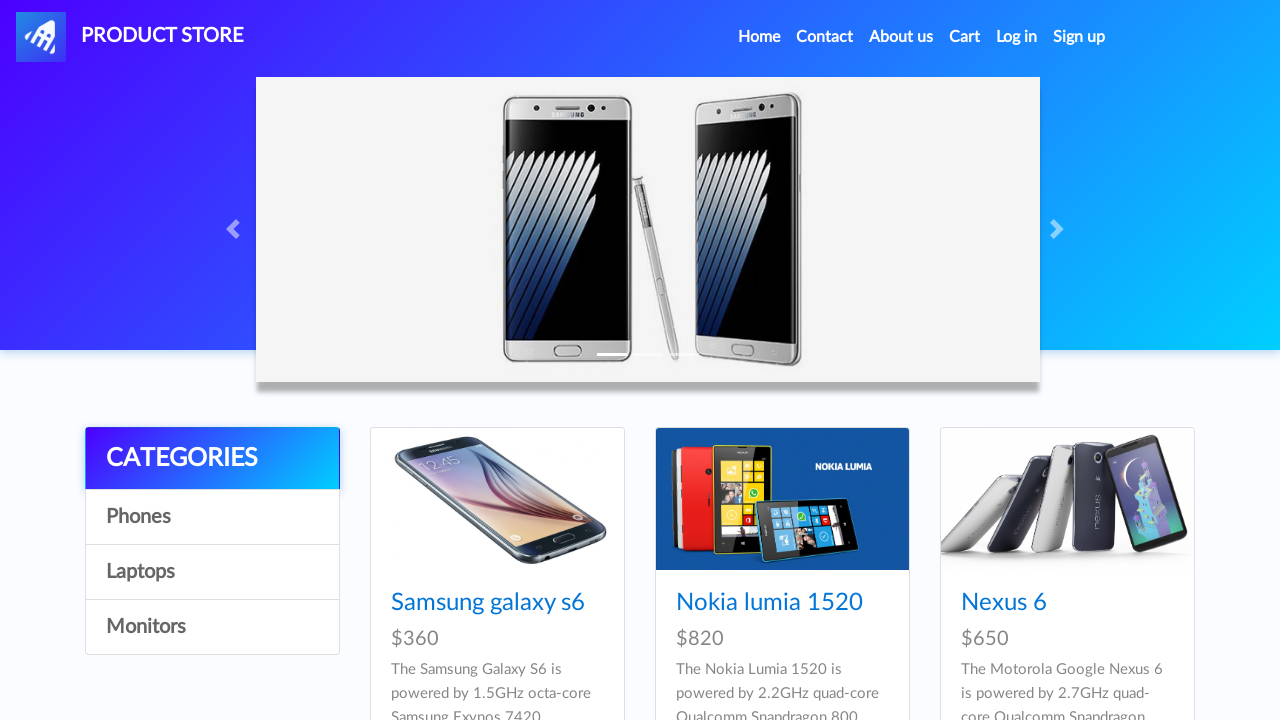

Navigated to Demoblaze homepage
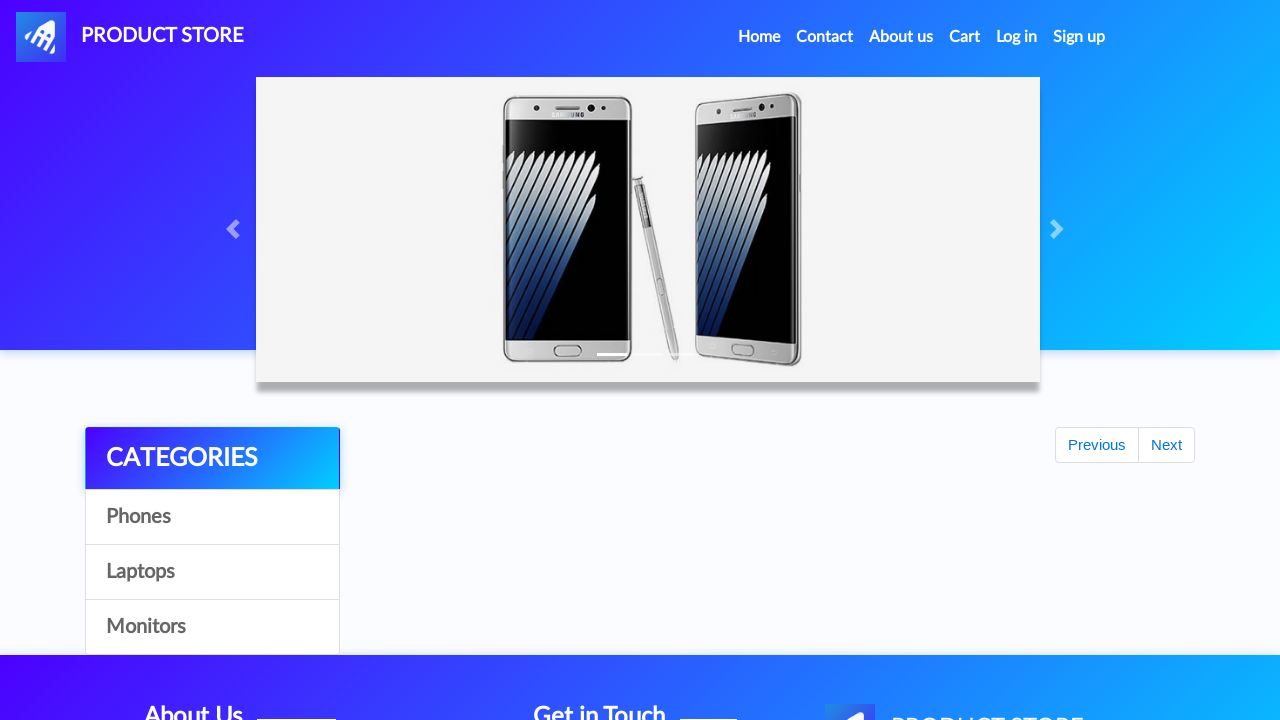

Main content area loaded successfully
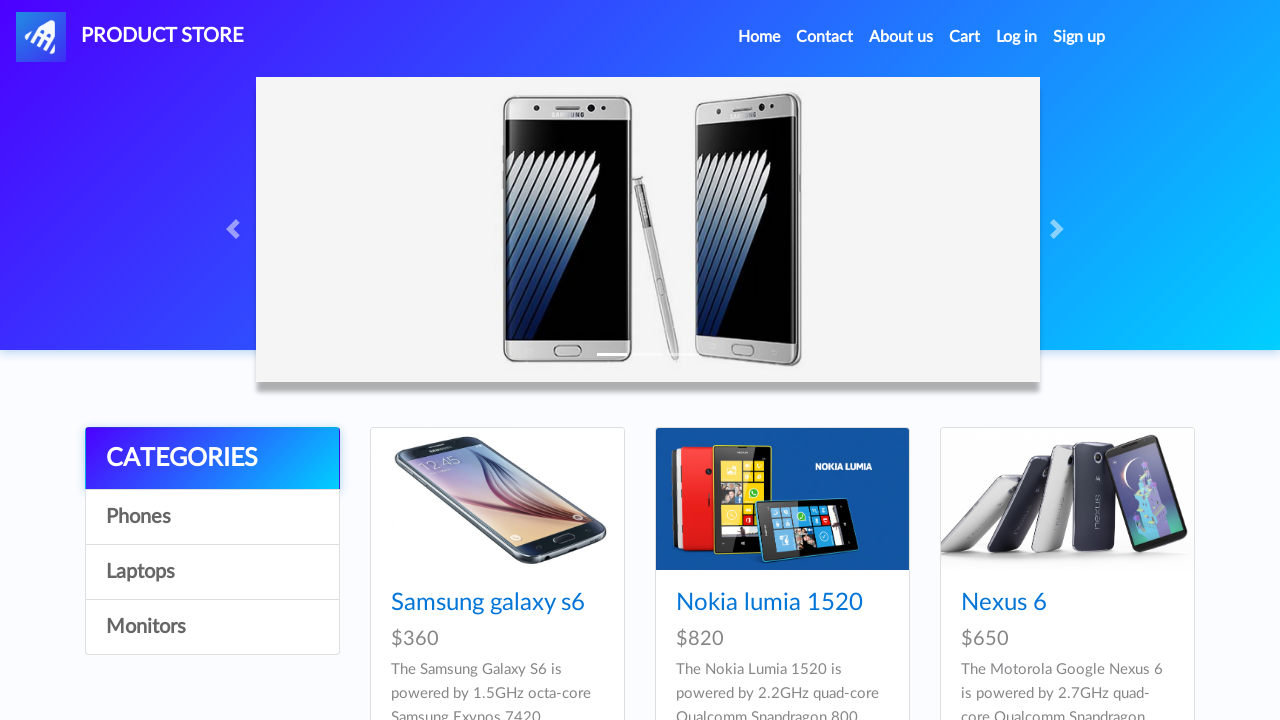

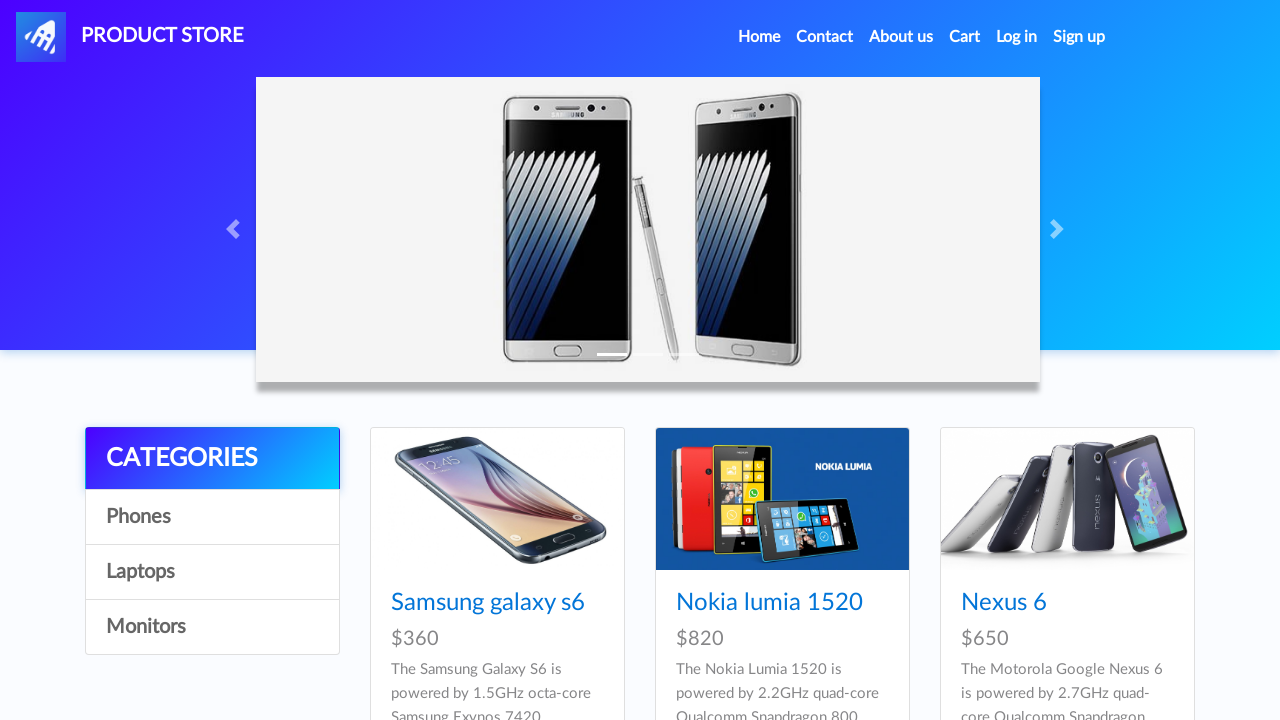